Tests the job search functionality on the Adidas careers website by entering a job position and location, clicking the search button, and verifying that results are displayed.

Starting URL: https://careers.adidas-group.com/

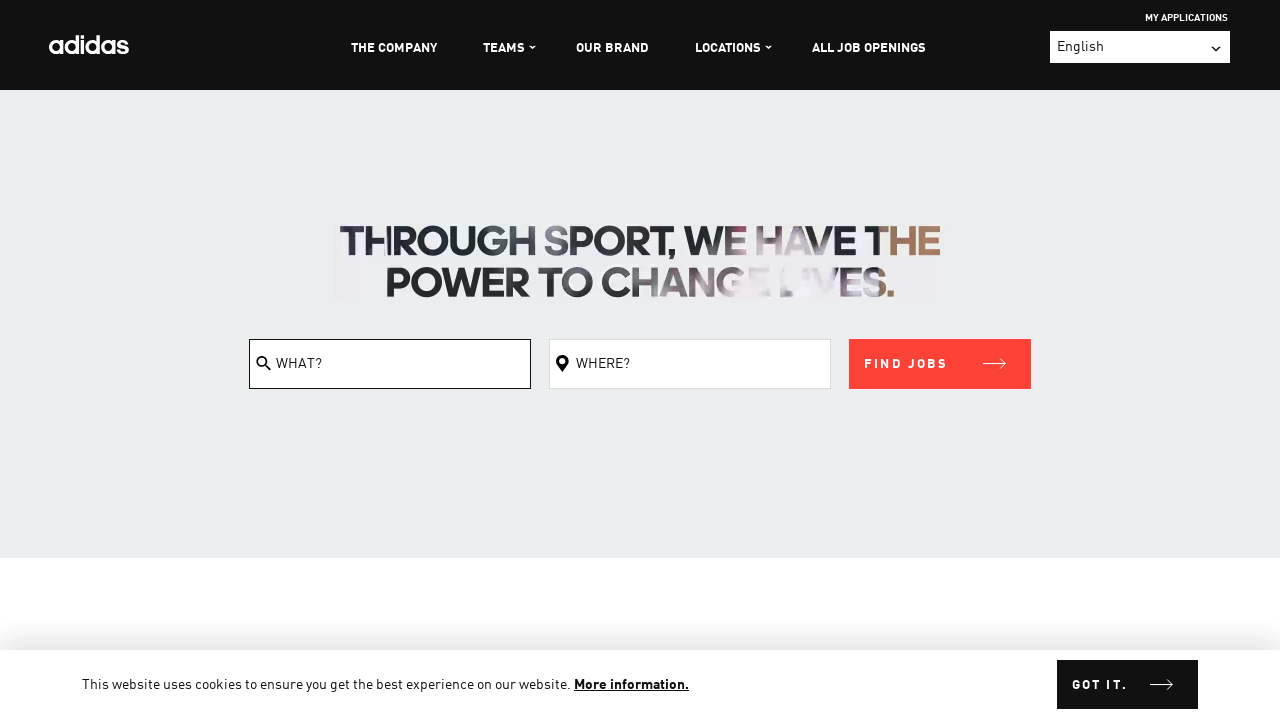

Filled job position field with 'Software Engineer' on #filterKeyword
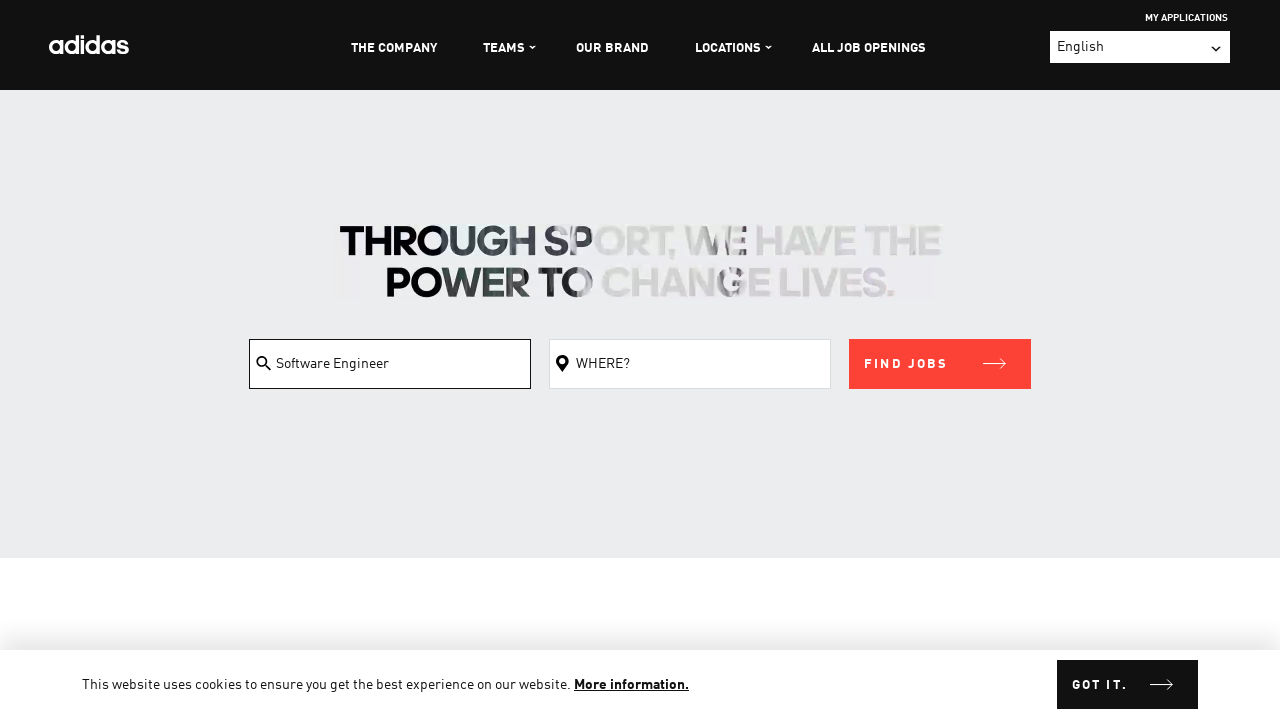

Filled location field with 'Amsterdam' on #filterLocation
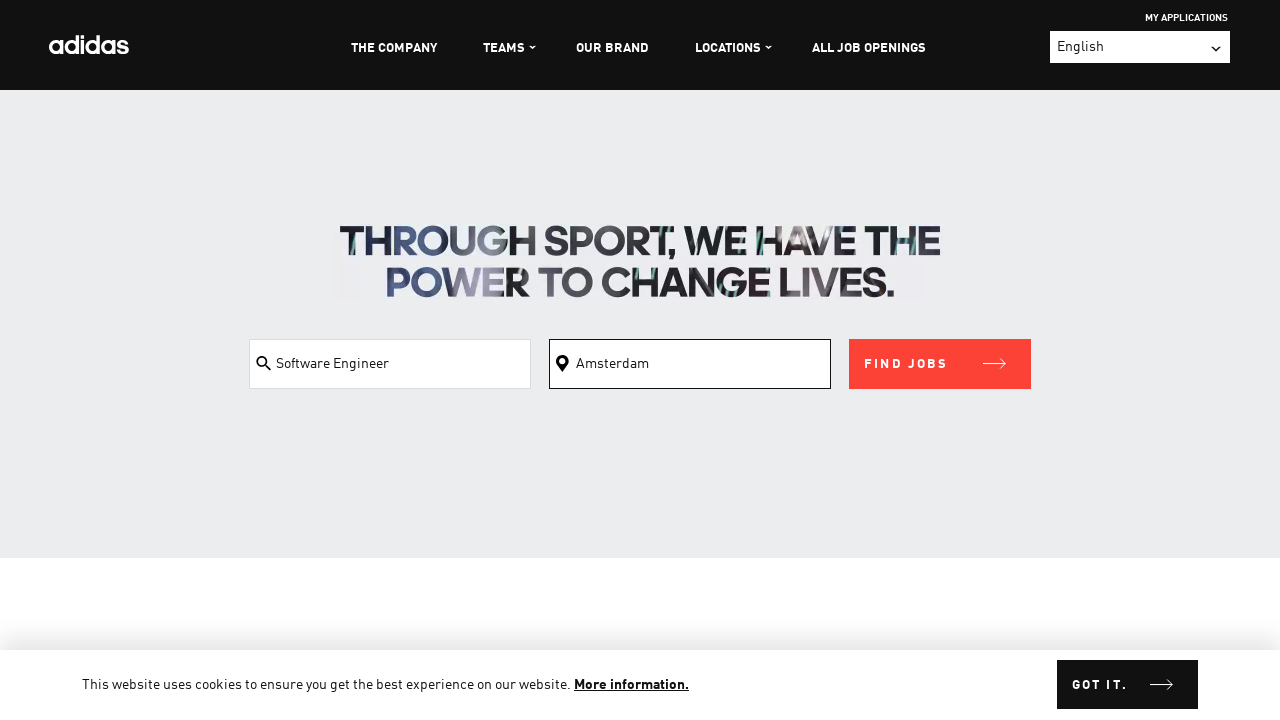

Clicked Find Jobs submit button at (940, 364) on button[class$='submit']
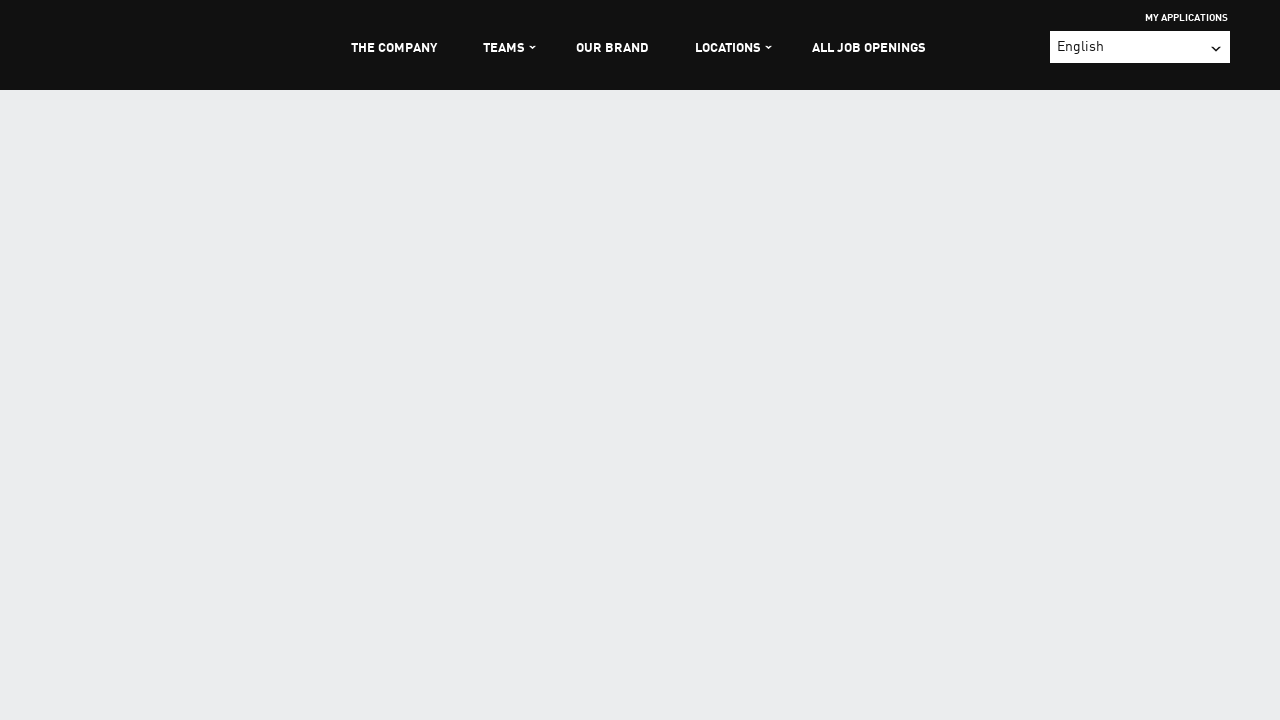

Search results loaded and result count displayed
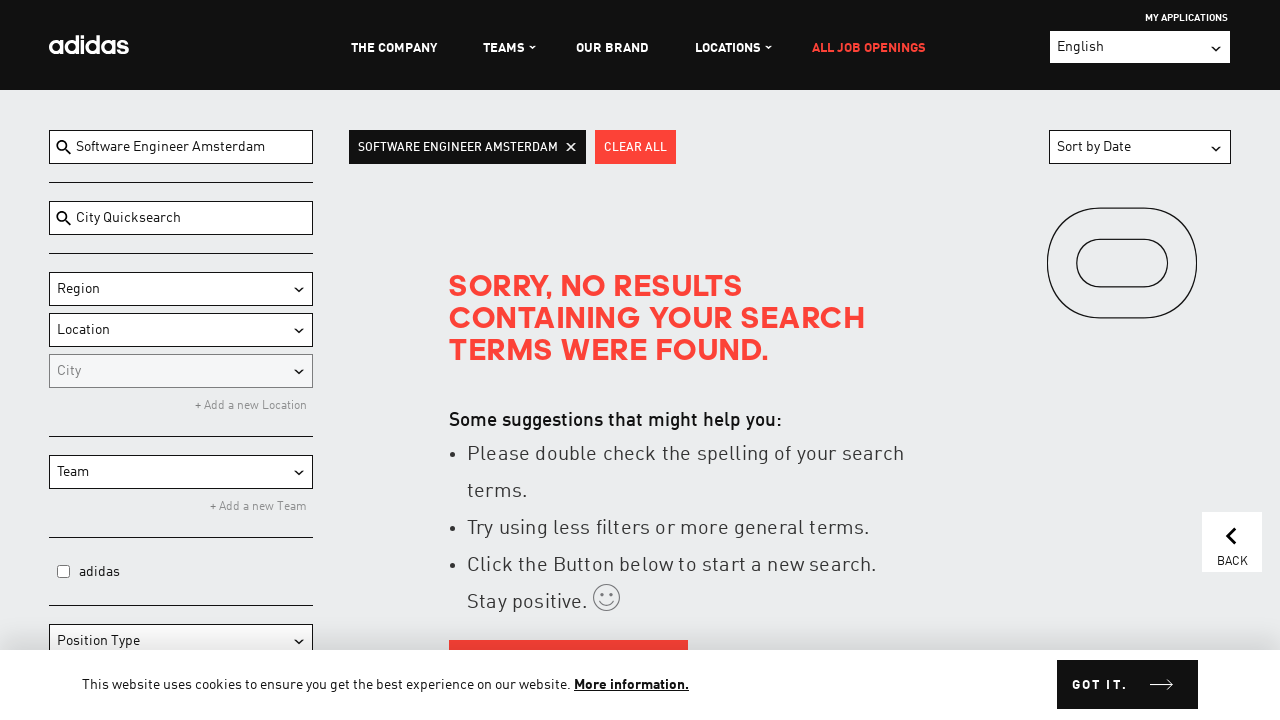

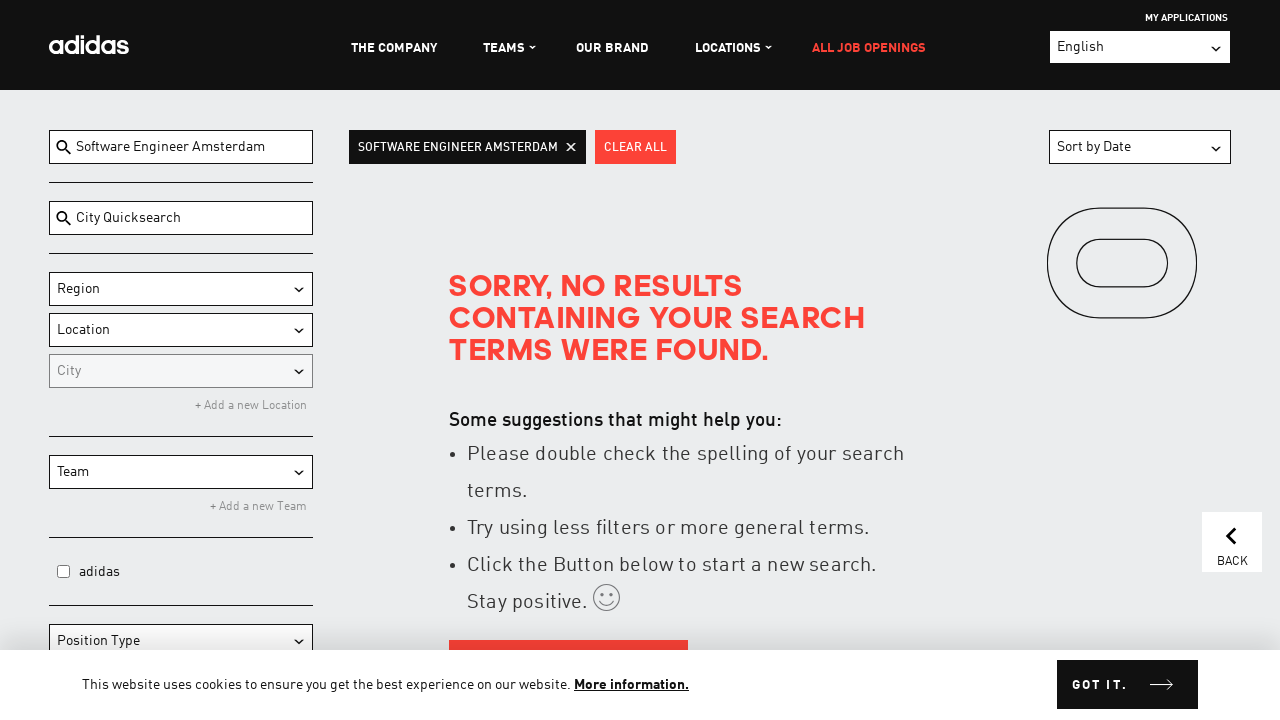